Hovers over the "Investors" navigation menu item to reveal the dropdown submenu

Starting URL: https://www.angloamerican.com/

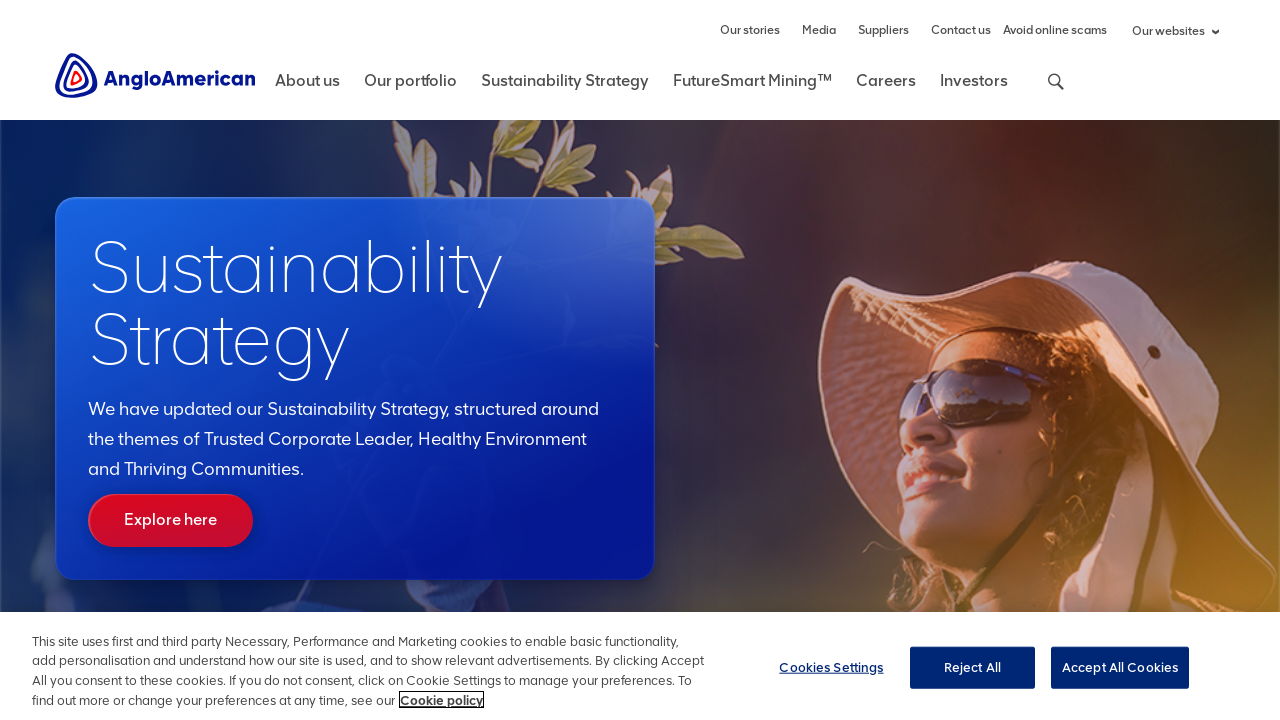

Navigated to Anglo American homepage
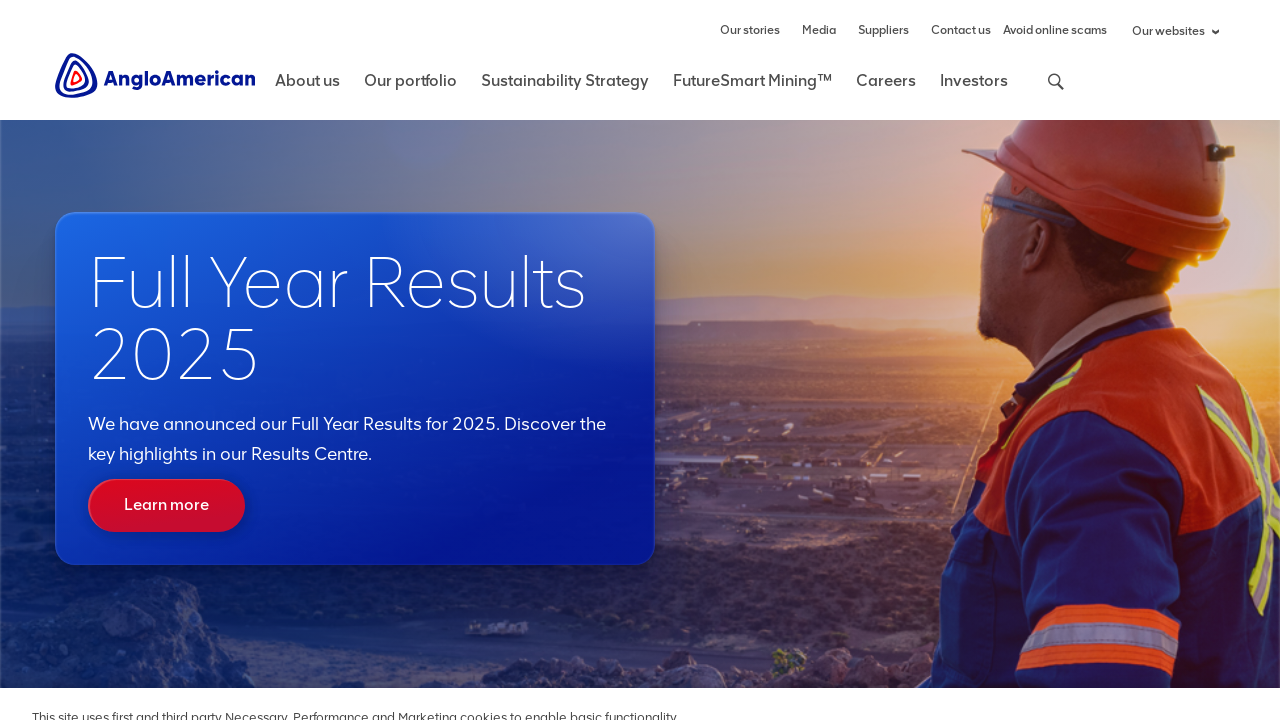

Hovered over Investors navigation menu item at (974, 89) on #rd-nav-investors-level1
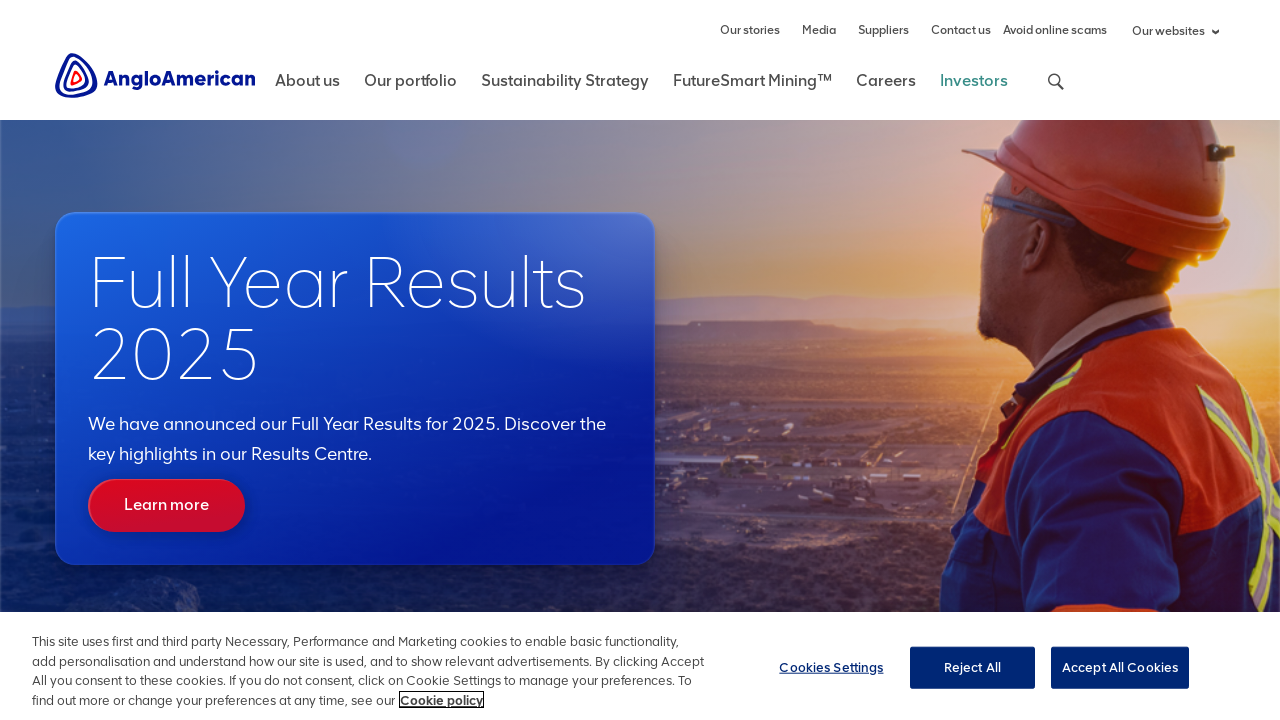

Investors dropdown submenu loaded and is visible
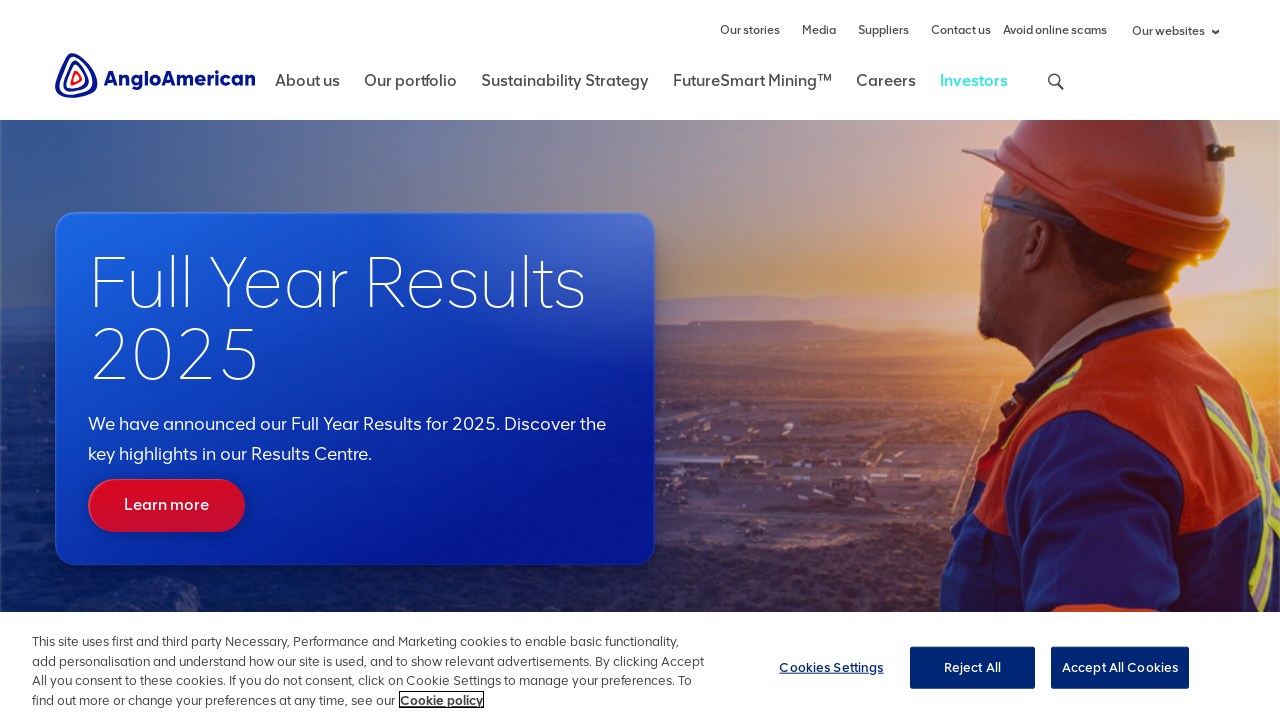

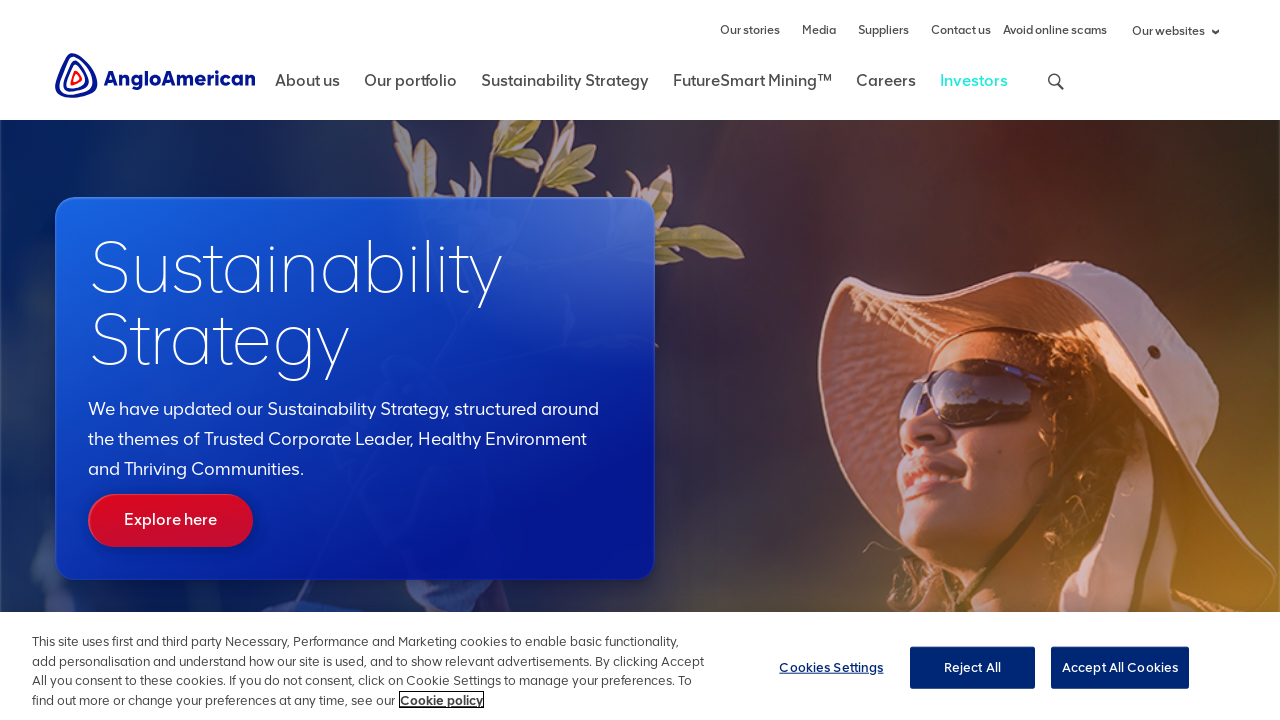